Tests web table handling by navigating to a demo page, reading table headers, counting rows and columns, and checking input checkboxes based on cell content matching "Functional".

Starting URL: https://qavbox.github.io/demo/webtable/

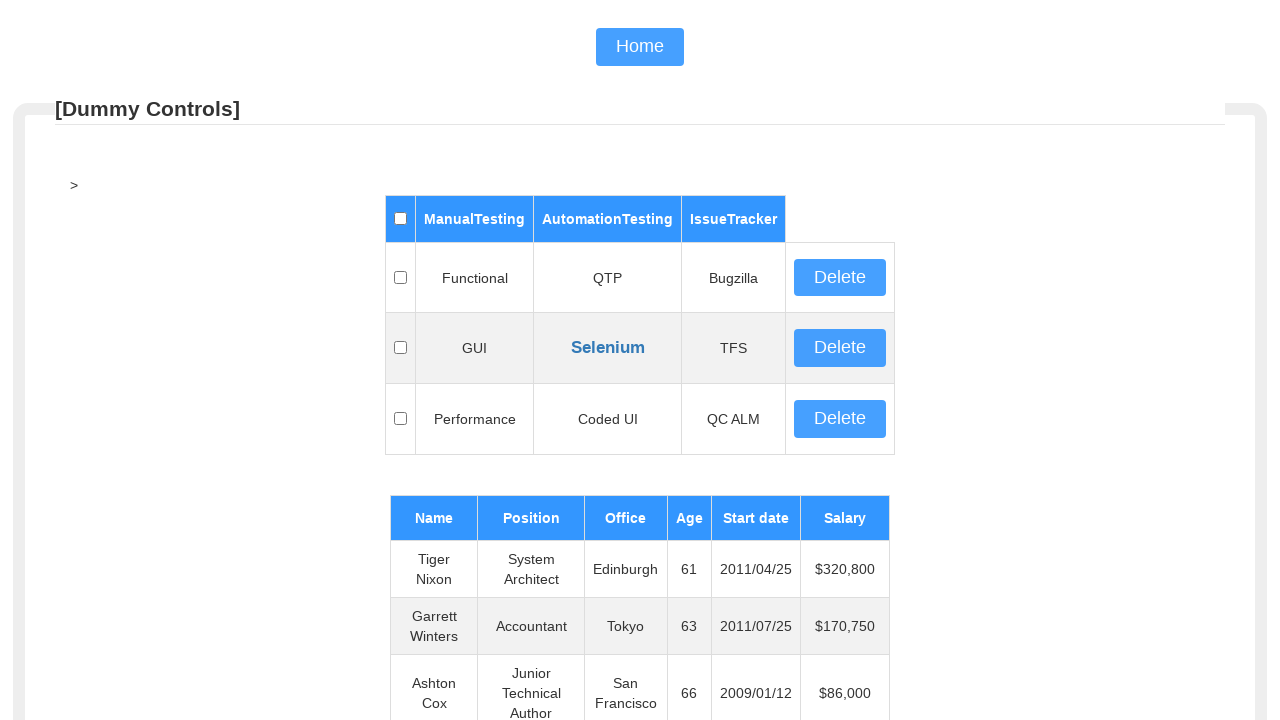

Located web table with id 'table01'
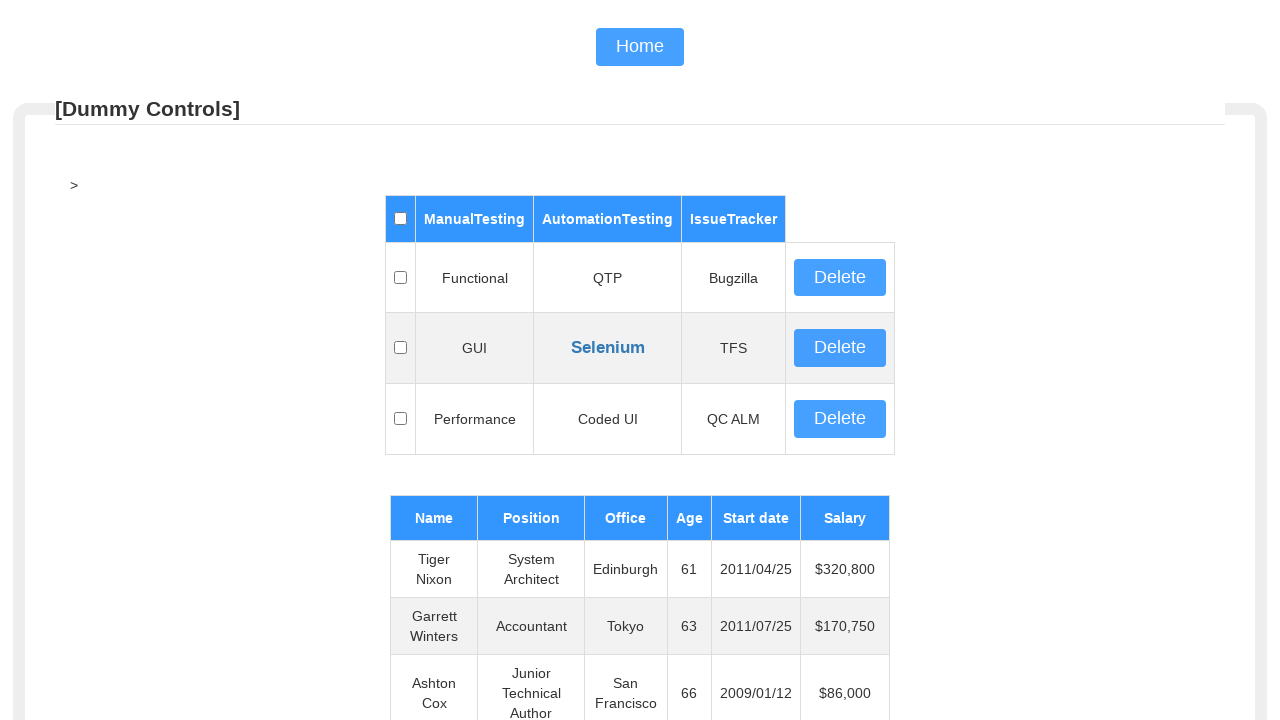

Located table headers
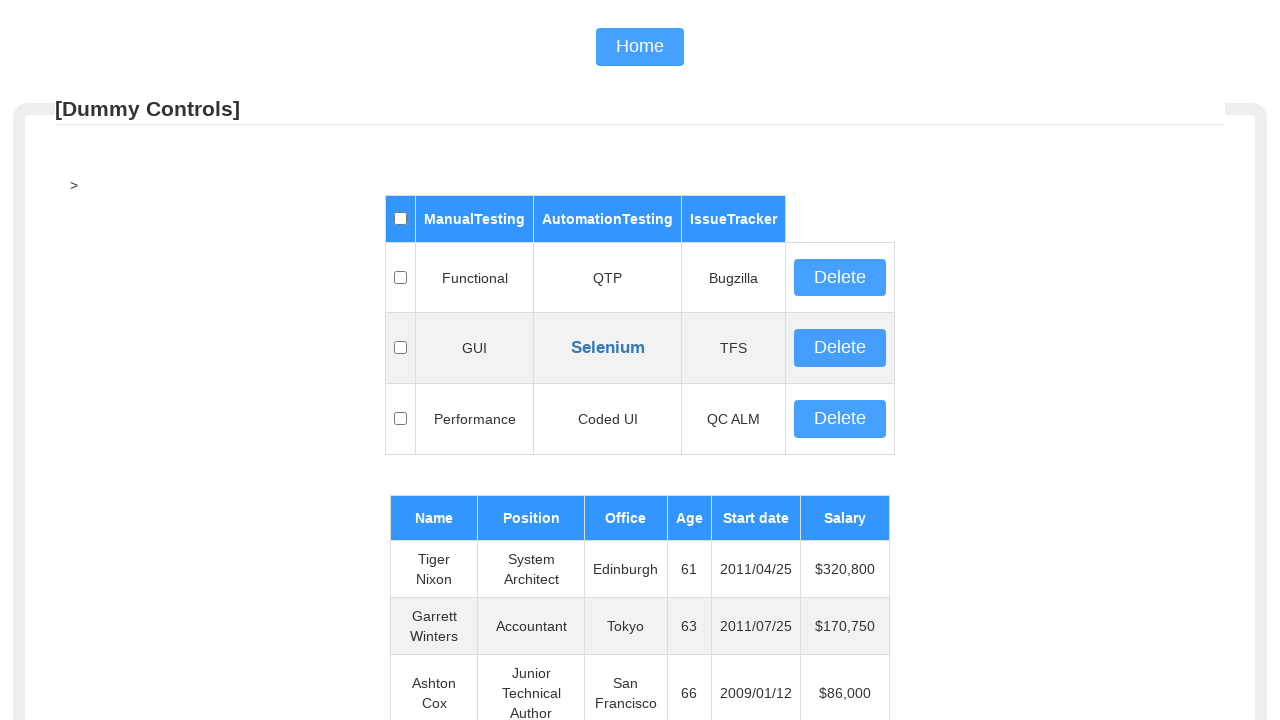

Located all table body rows
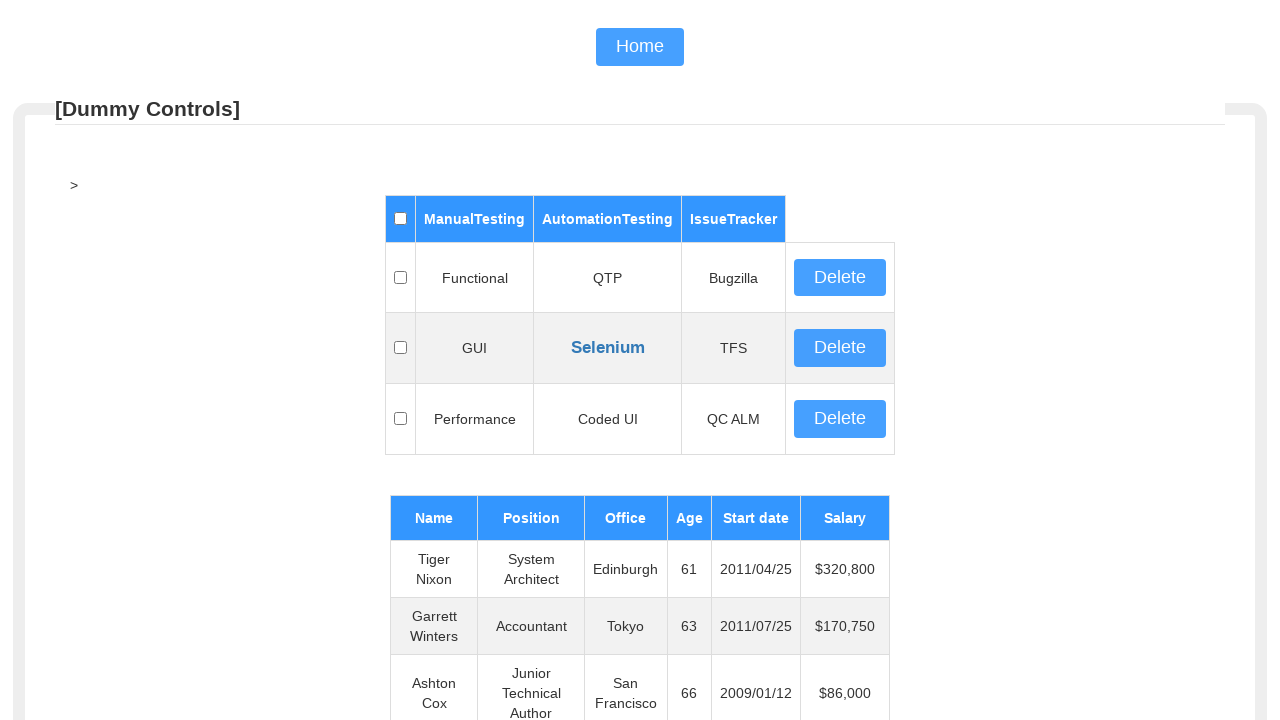

Located columns in first row
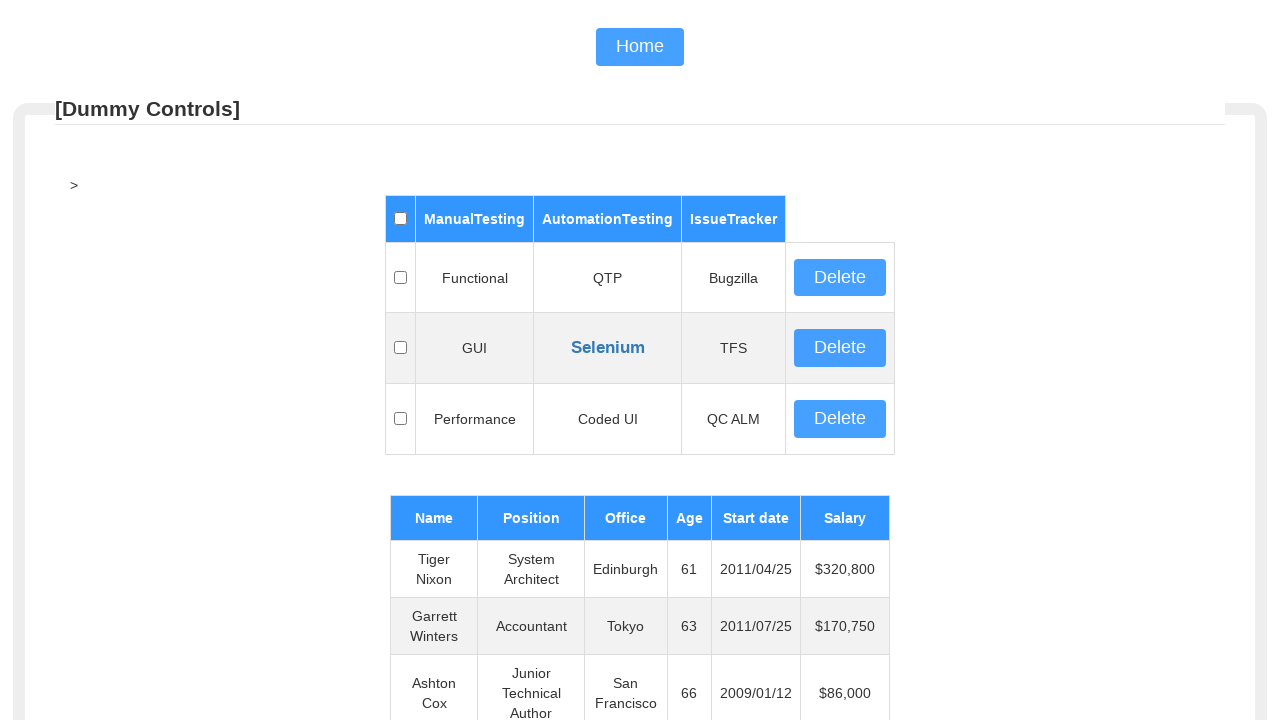

Counted 3 rows in table body
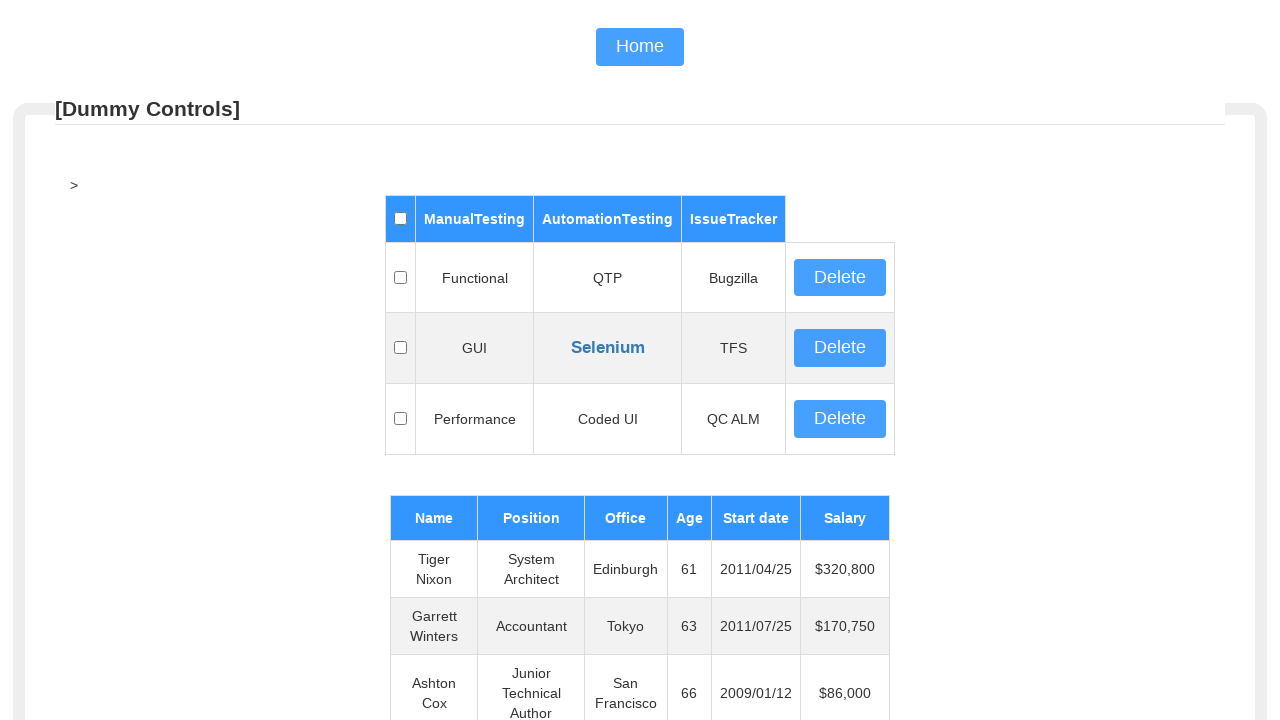

Selected row 1 of 3
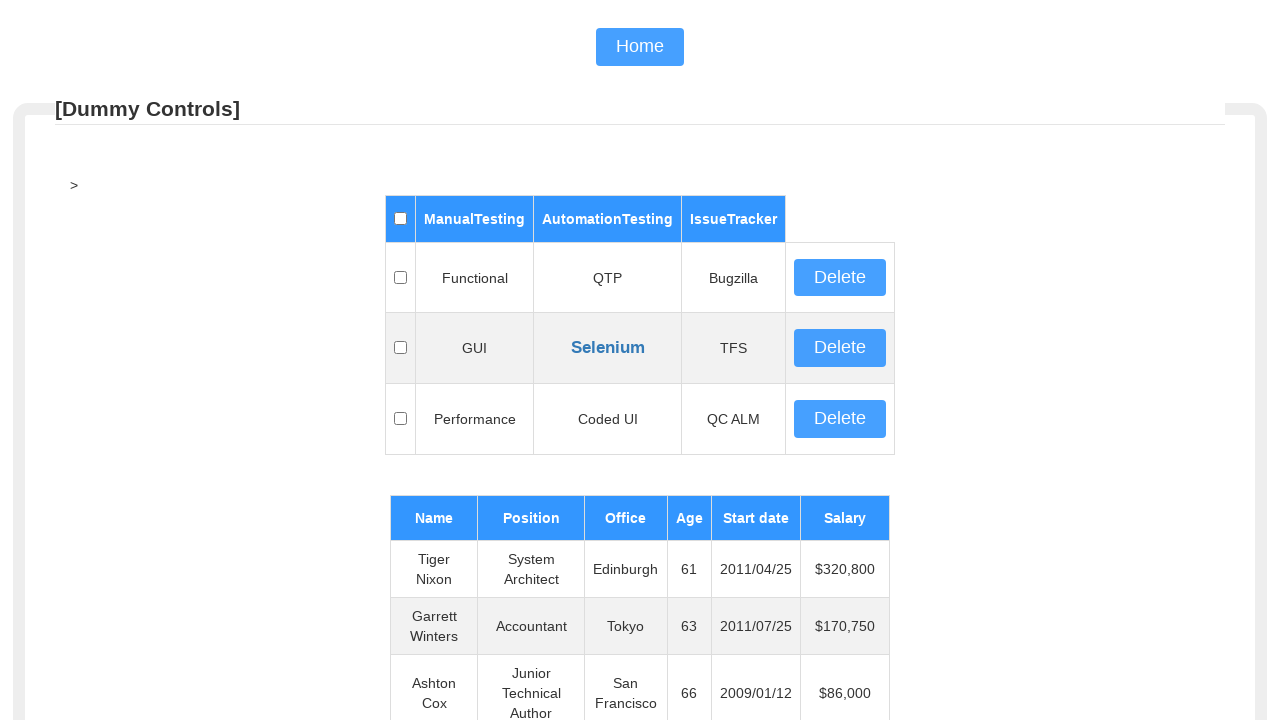

Located cells in row 1
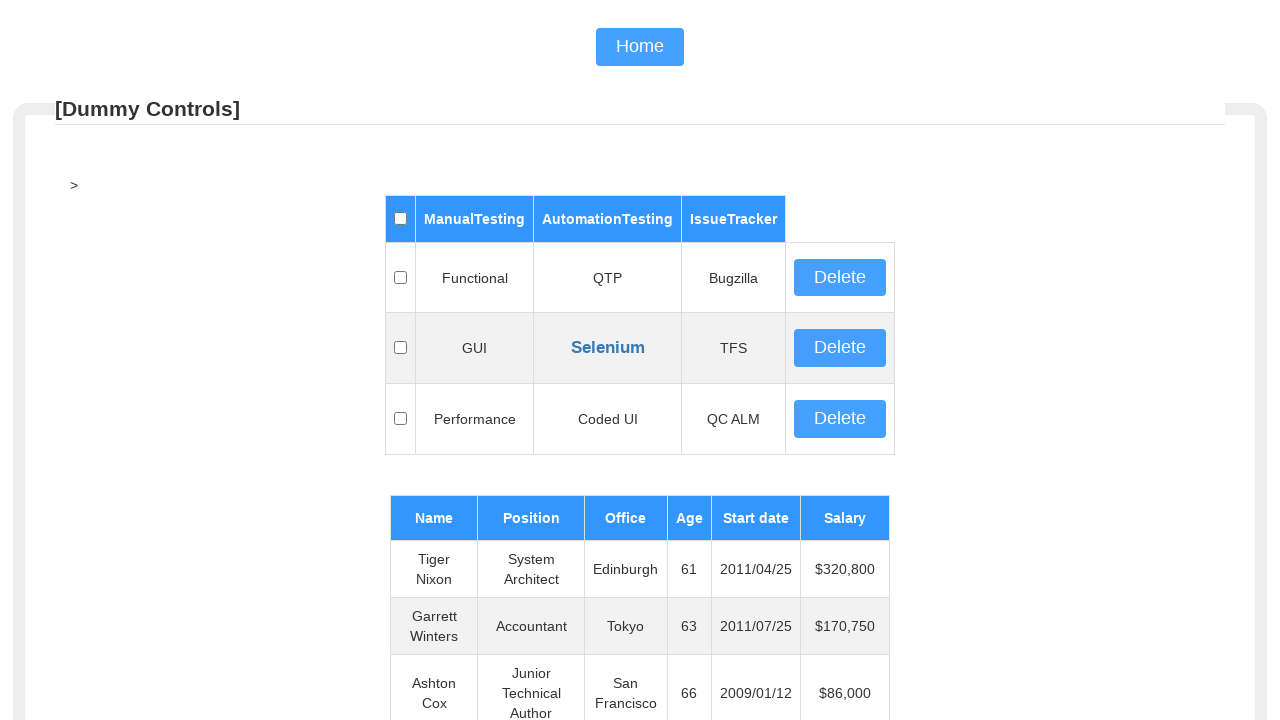

Counted 5 cells in row 1
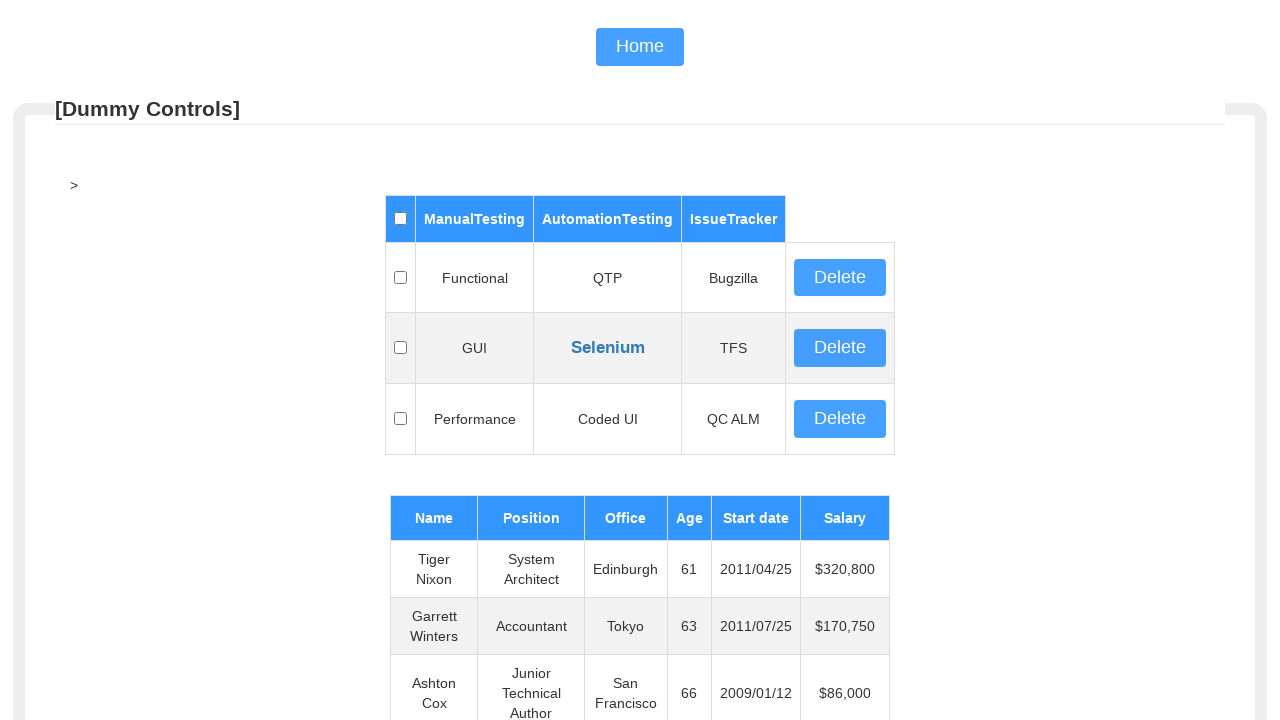

Read text from row 1, cell 1: ''
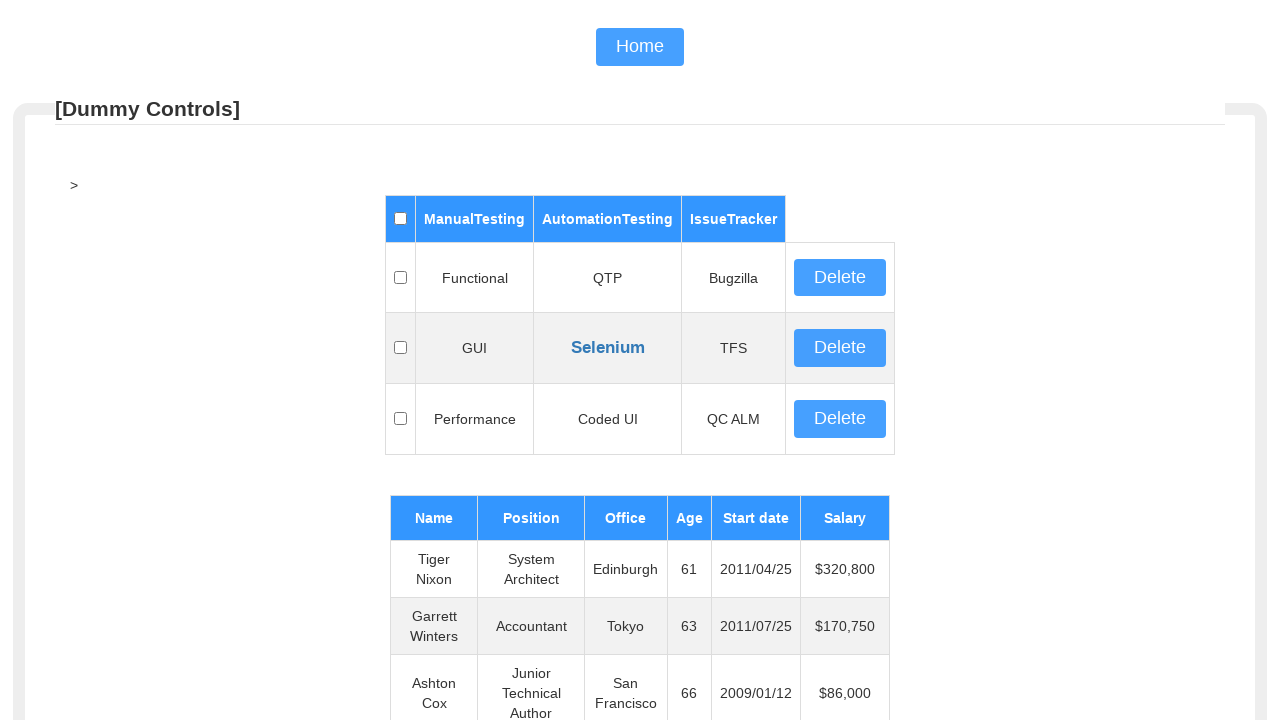

Read text from row 1, cell 2: 'Functional'
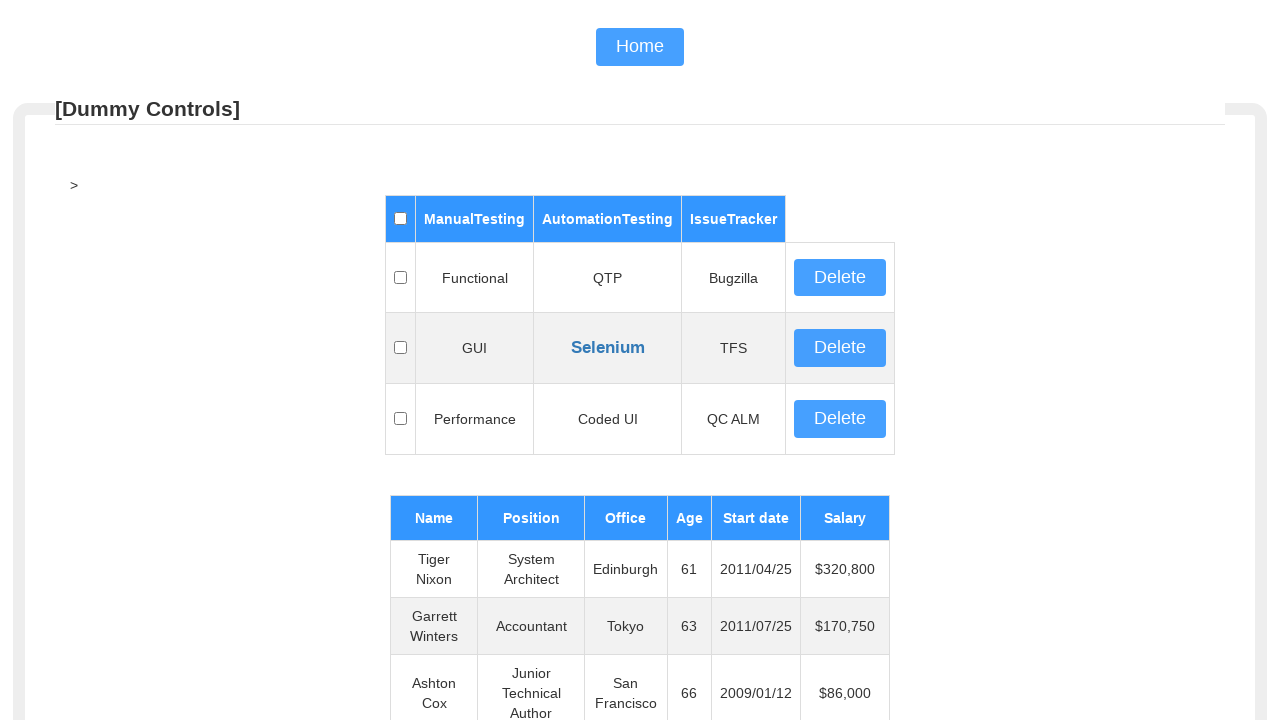

Checked checkbox in row 1 (matched 'Functional') at (400, 277) on xpath=//table[@id='table01'] >> xpath=//tbody/tr >> nth=0 >> td >> nth=0 >> inpu
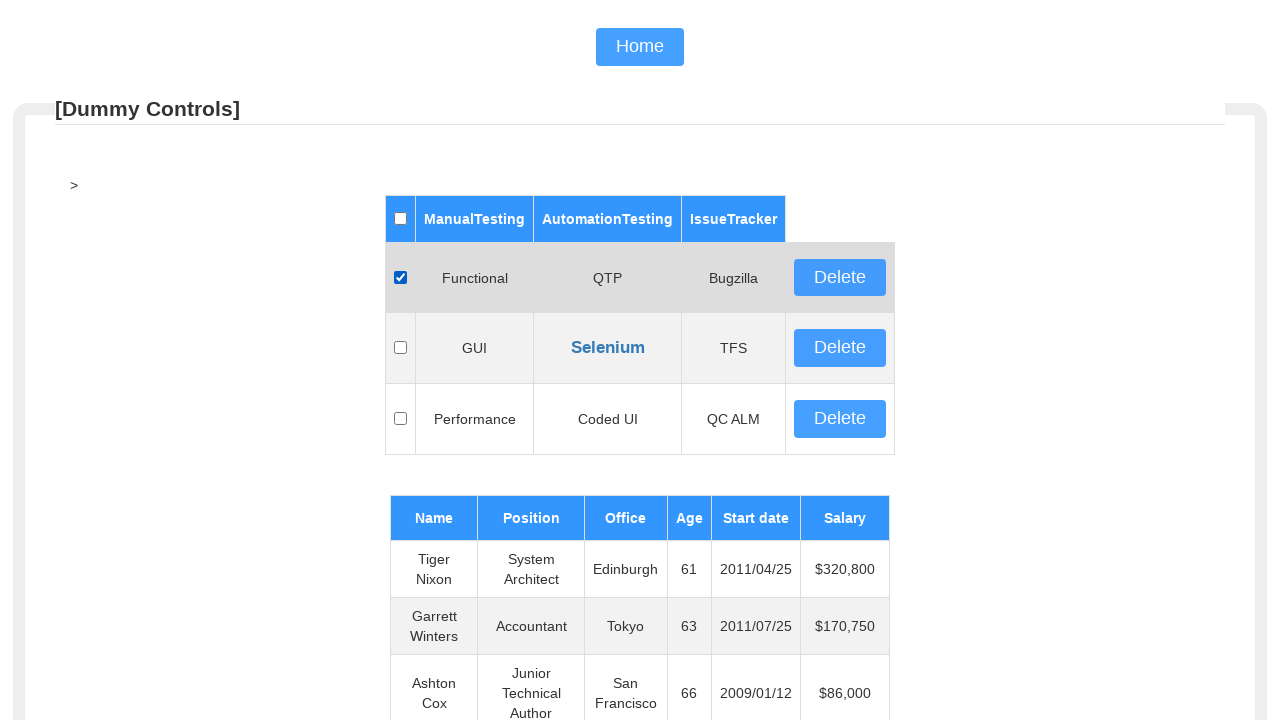

Selected row 2 of 3
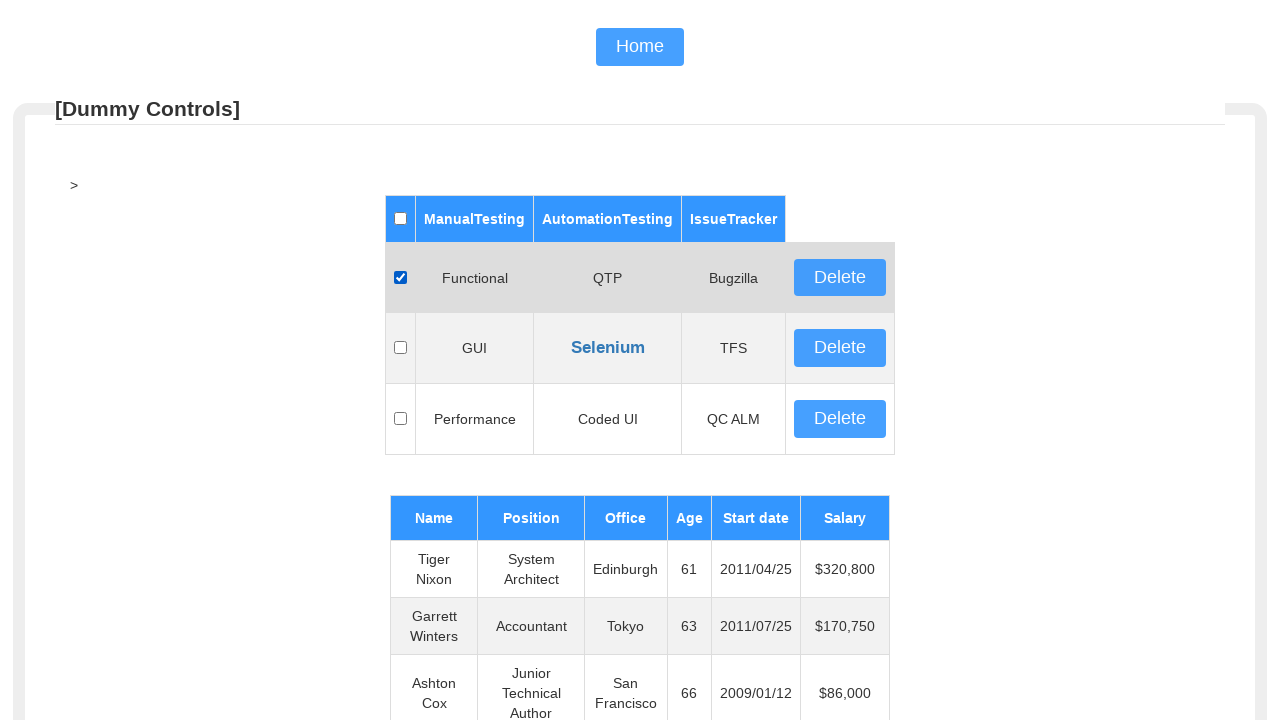

Located cells in row 2
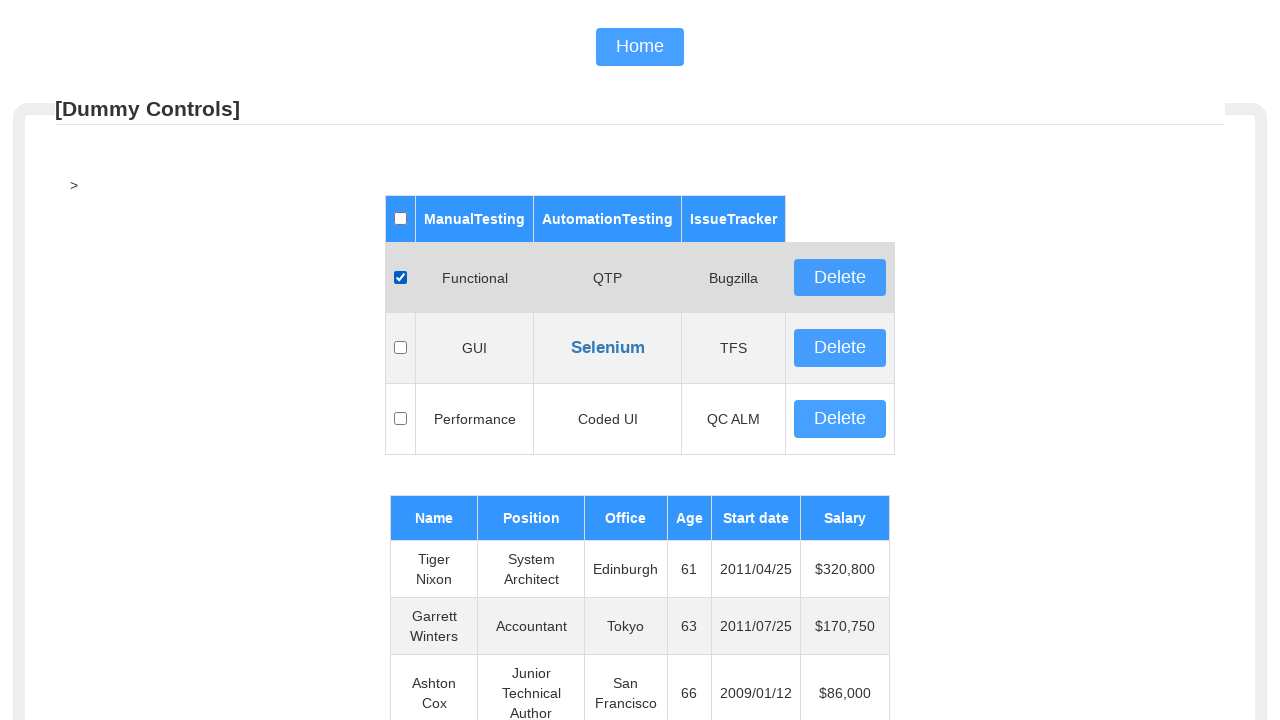

Counted 5 cells in row 2
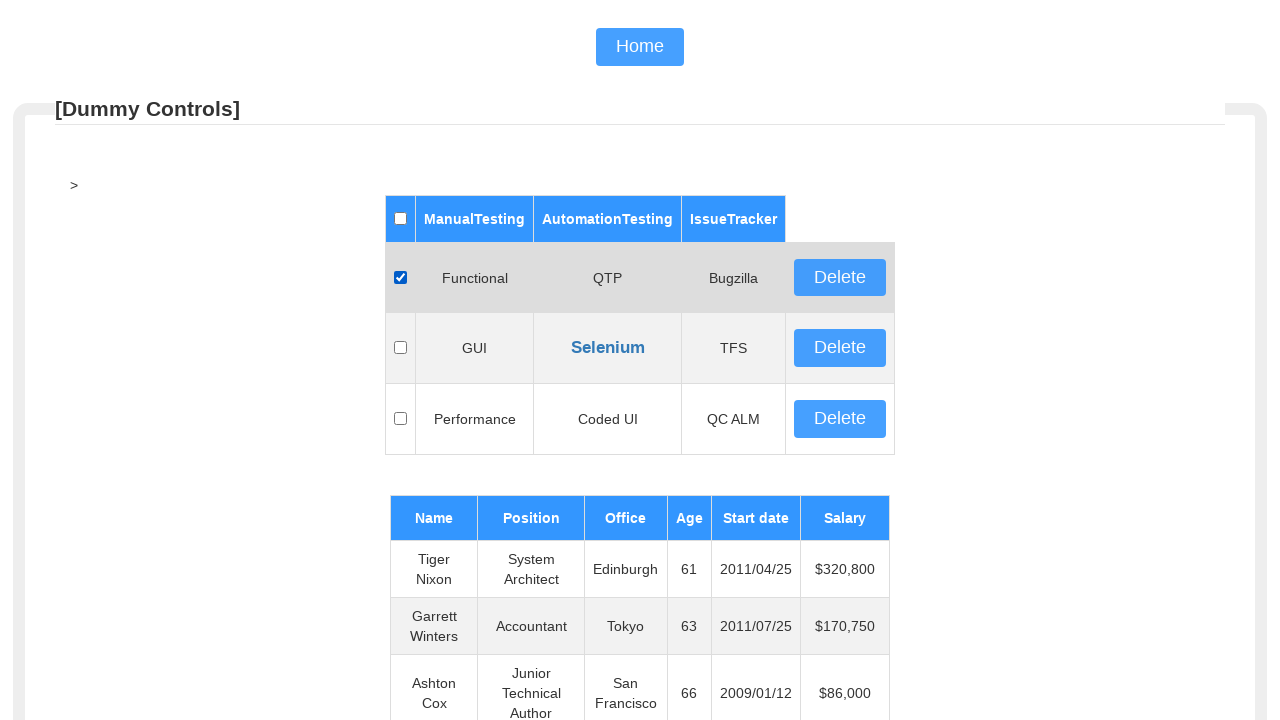

Read text from row 2, cell 1: ''
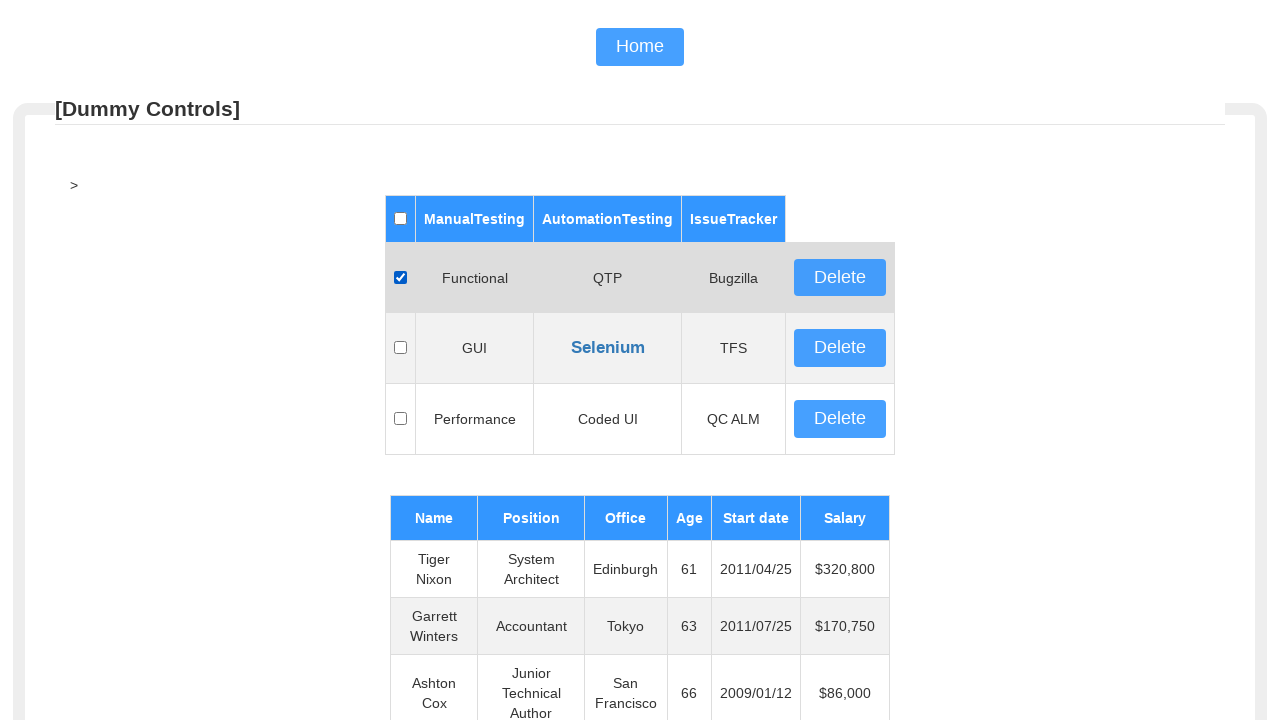

Read text from row 2, cell 2: 'GUI'
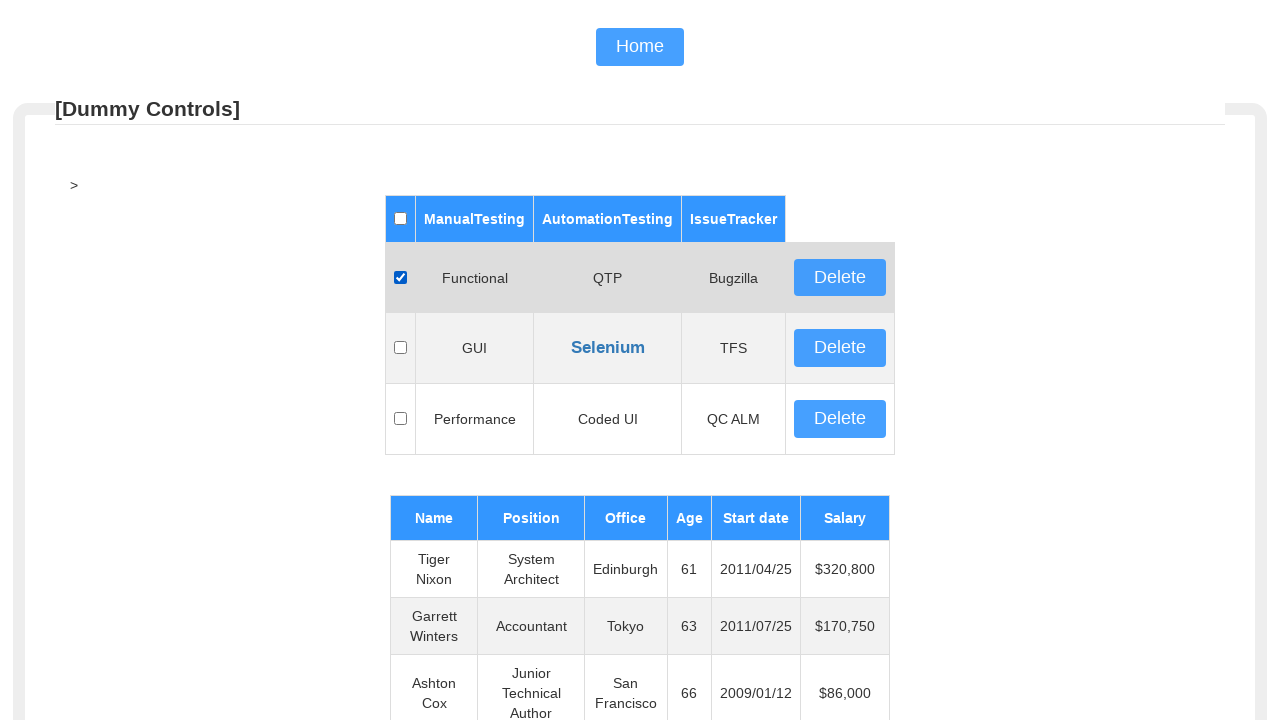

Read text from row 2, cell 3: 'Selenium'
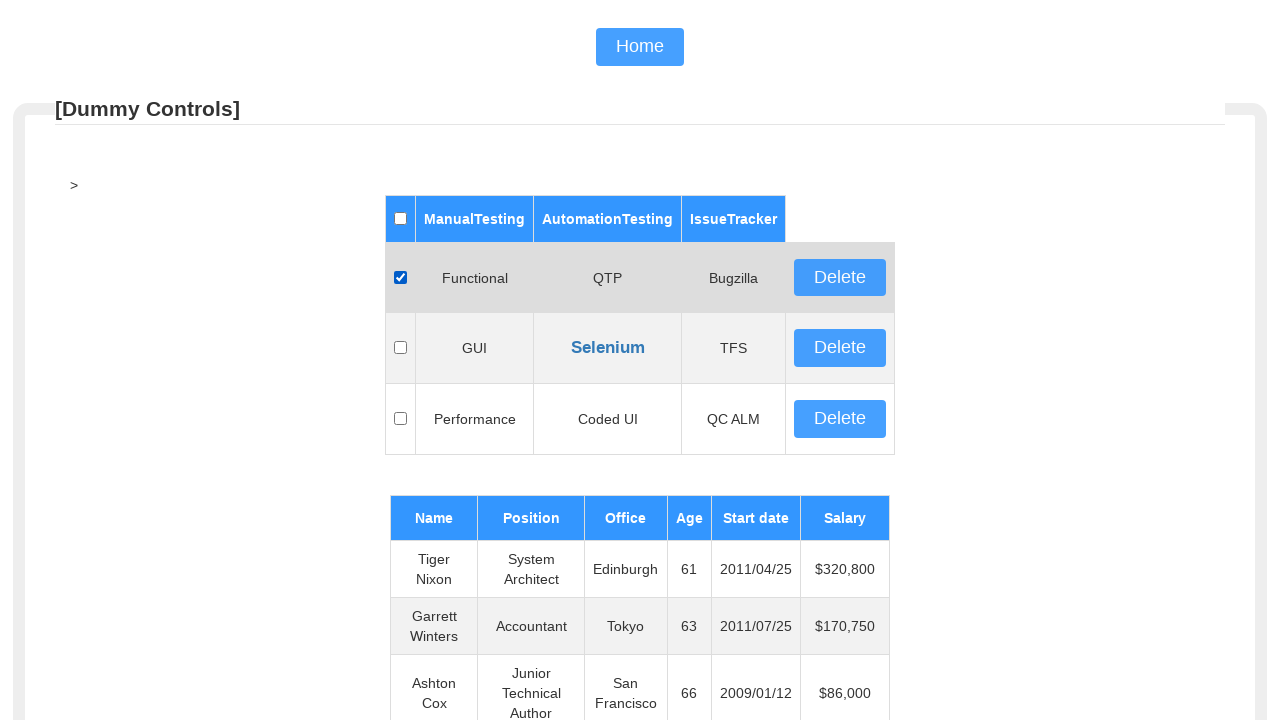

Read text from row 2, cell 4: 'TFS'
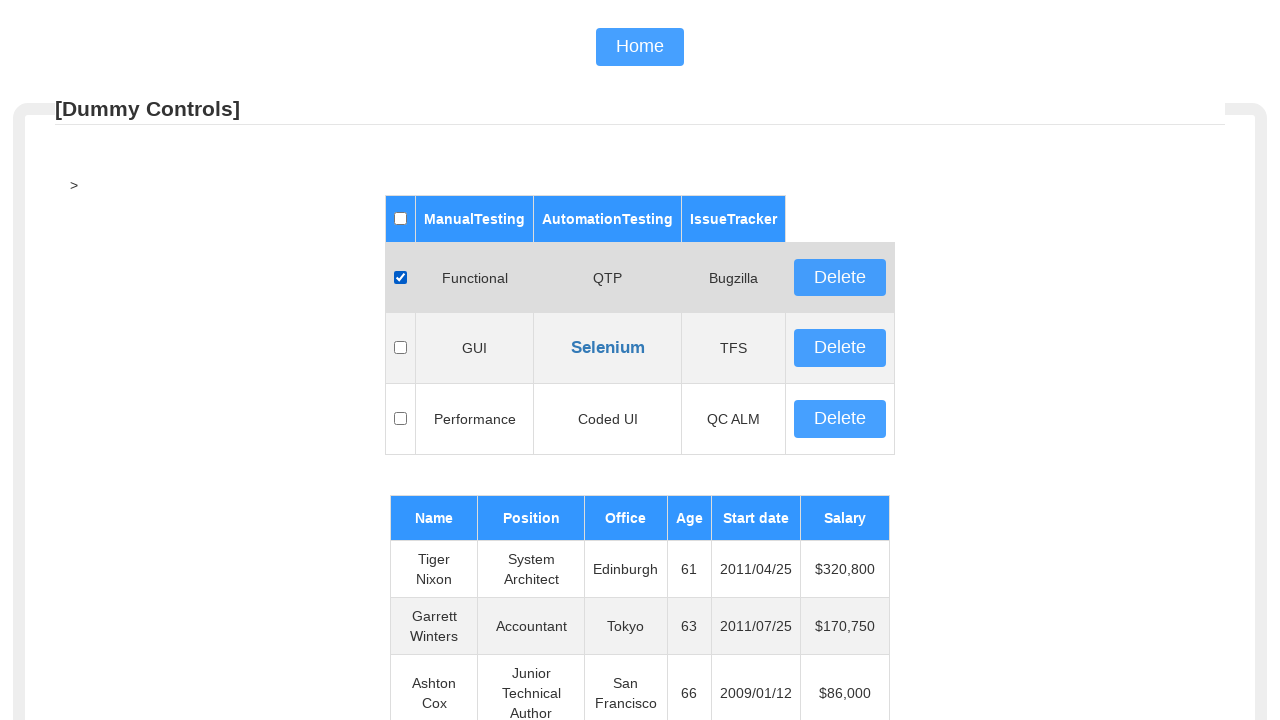

Read text from row 2, cell 5: ''
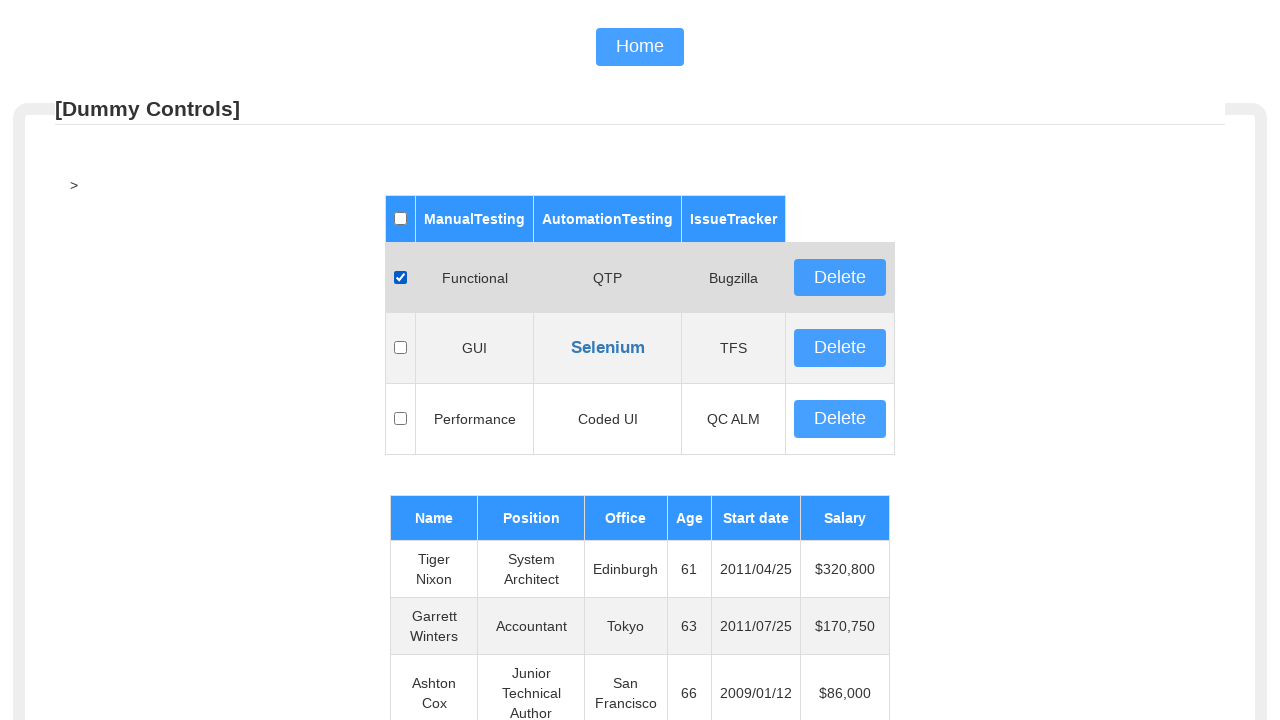

Selected row 3 of 3
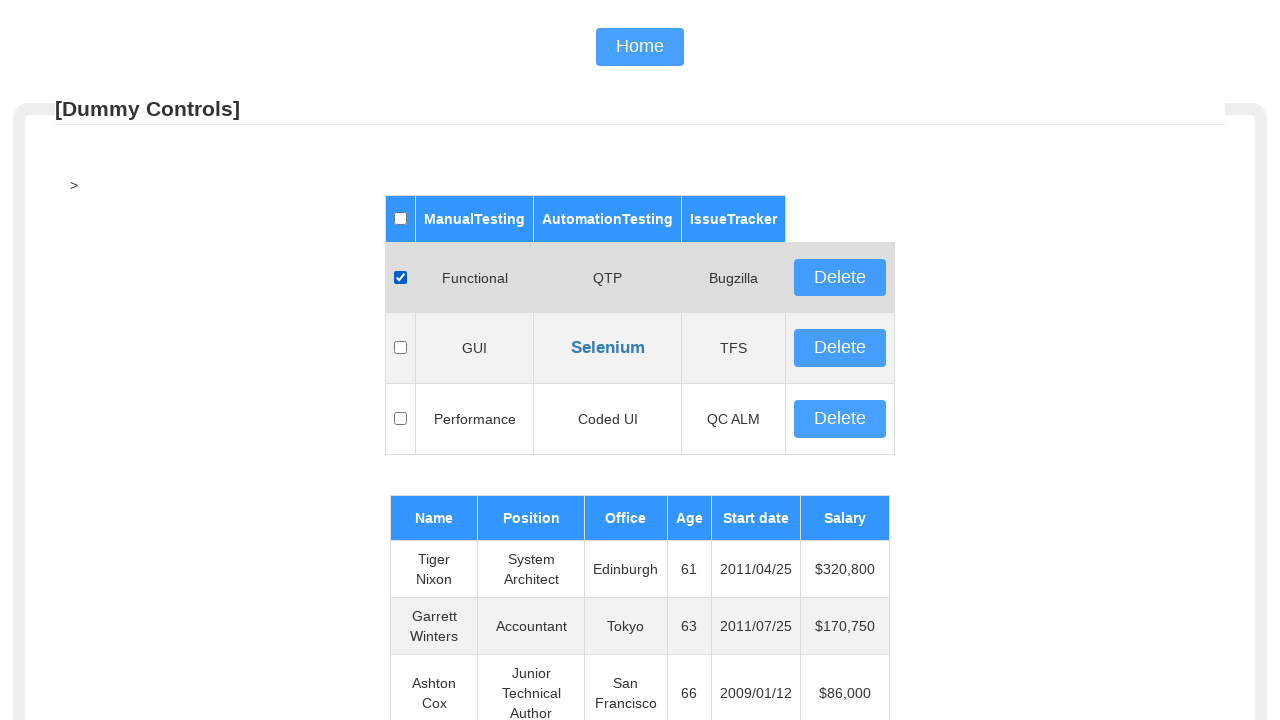

Located cells in row 3
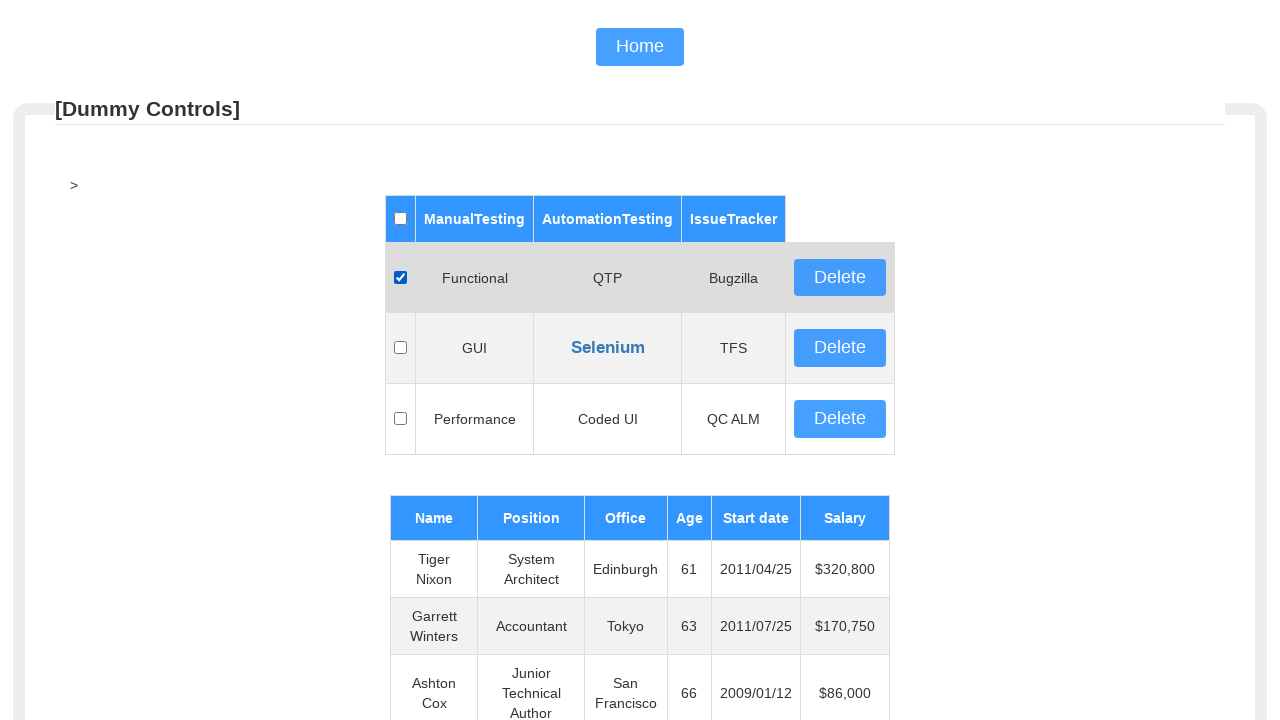

Counted 5 cells in row 3
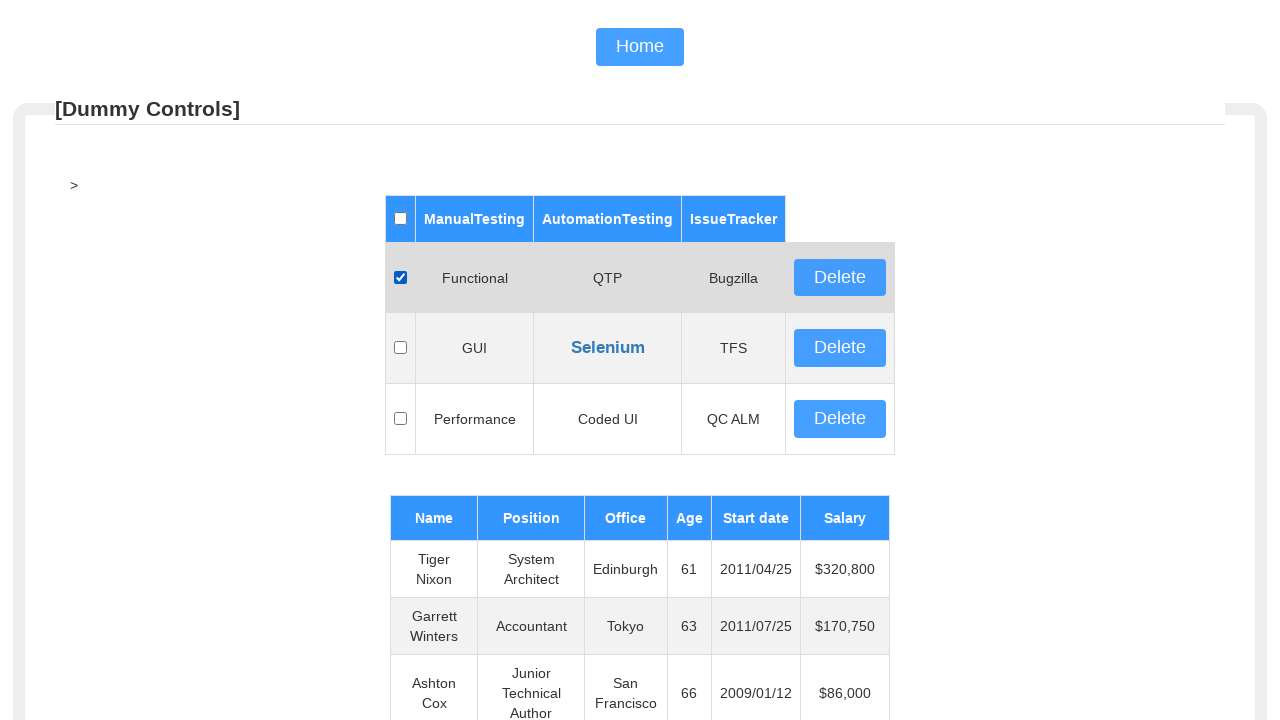

Read text from row 3, cell 1: ''
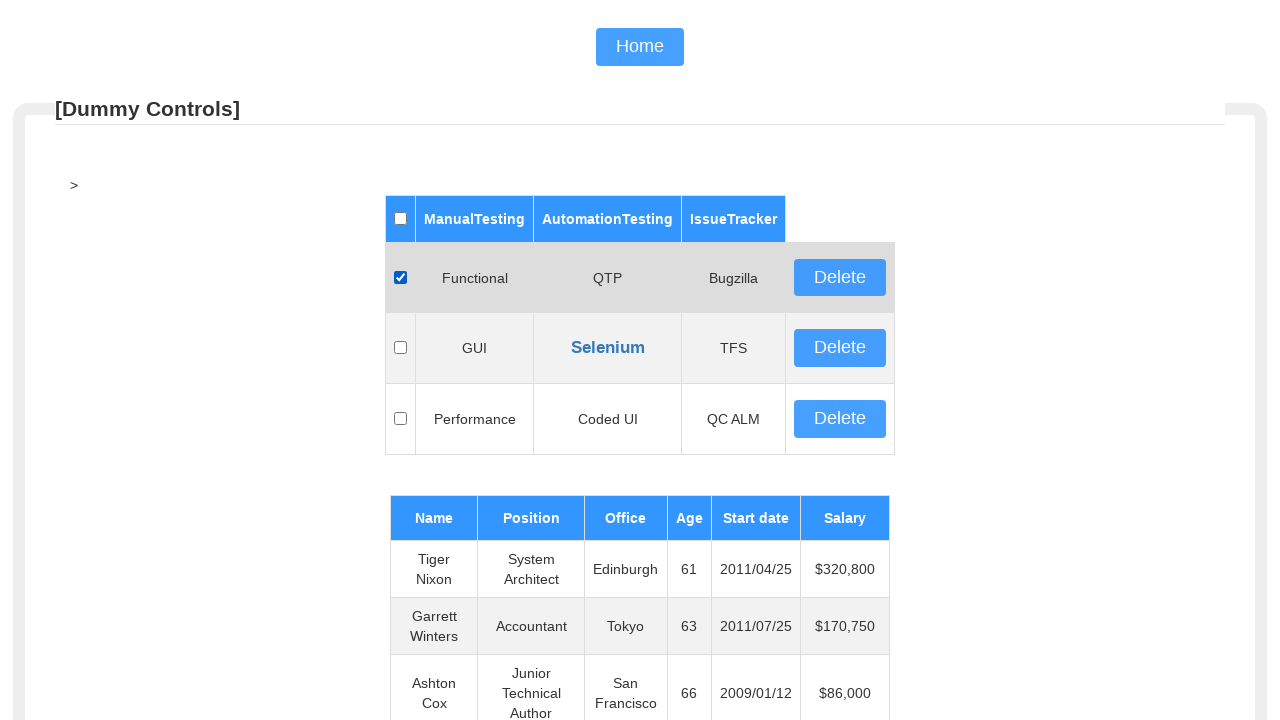

Read text from row 3, cell 2: 'Performance'
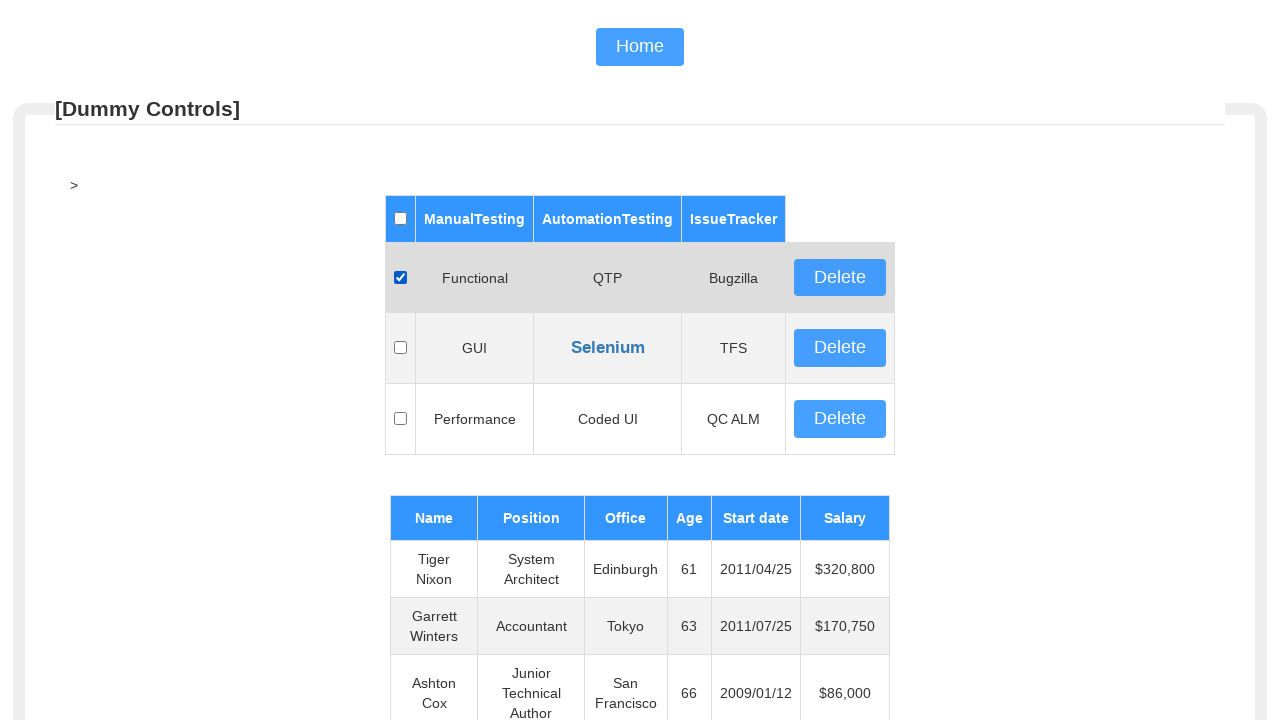

Read text from row 3, cell 3: 'Coded UI'
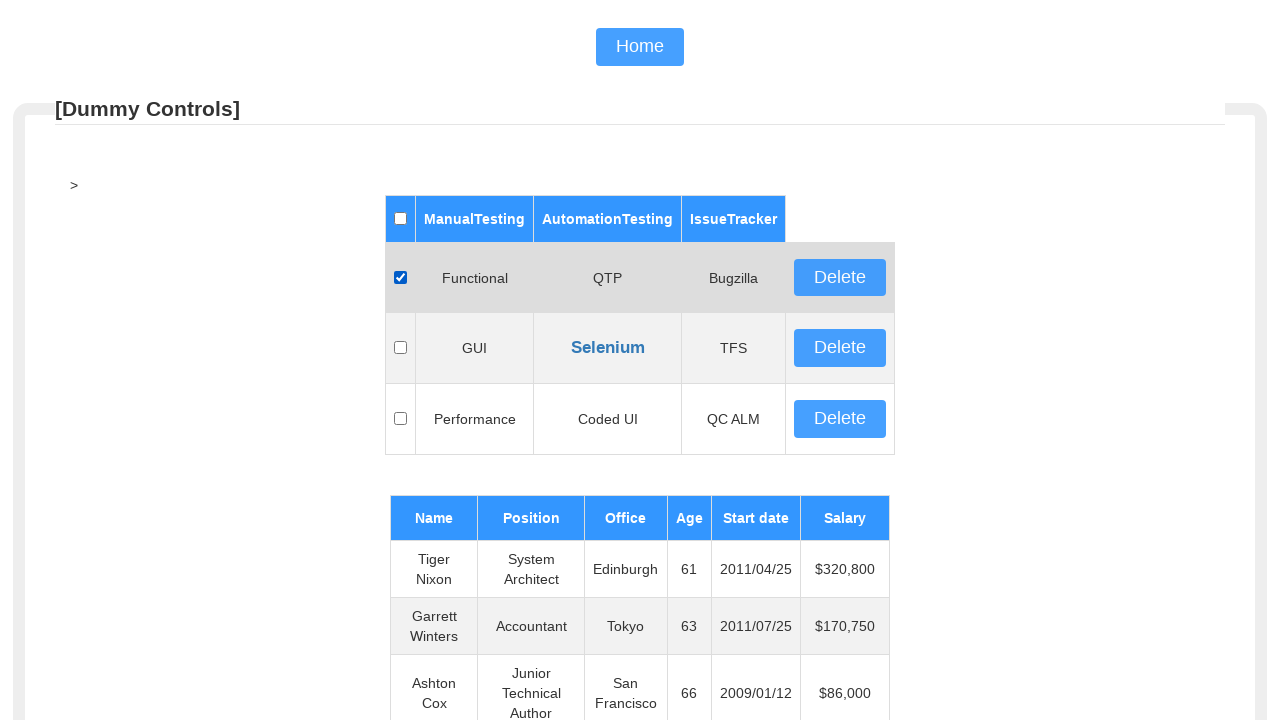

Read text from row 3, cell 4: 'QC ALM'
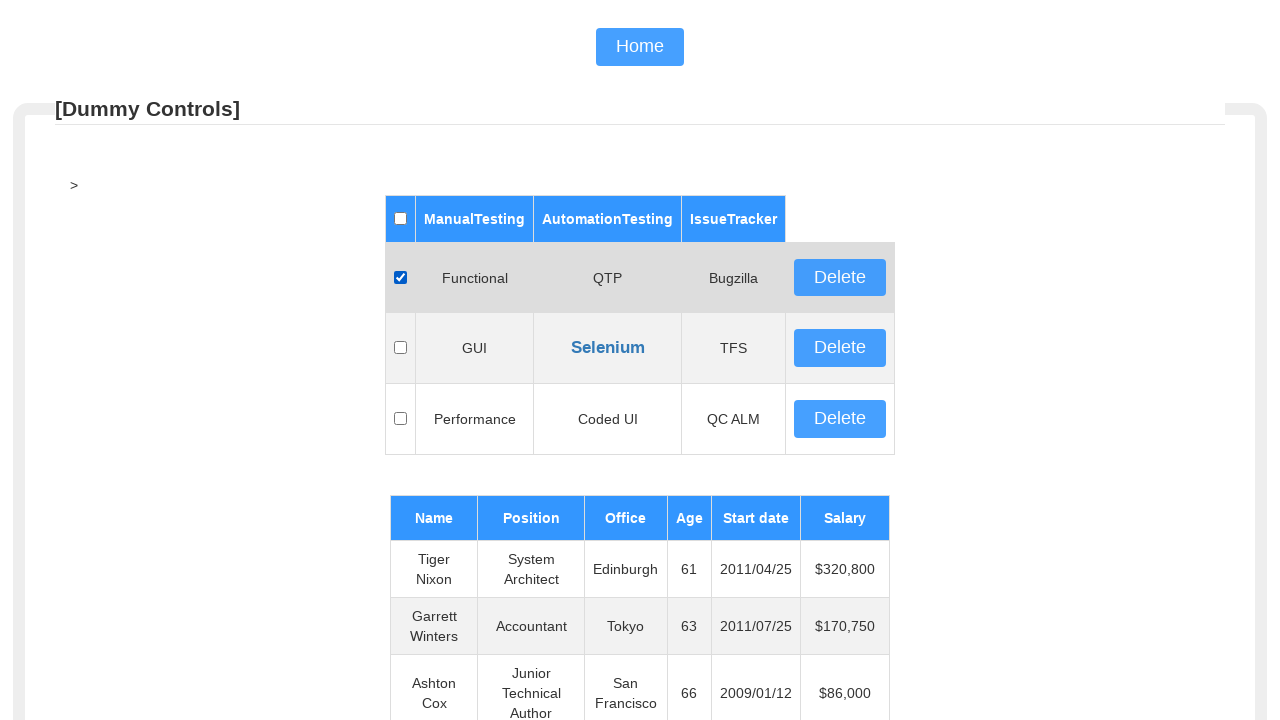

Read text from row 3, cell 5: ''
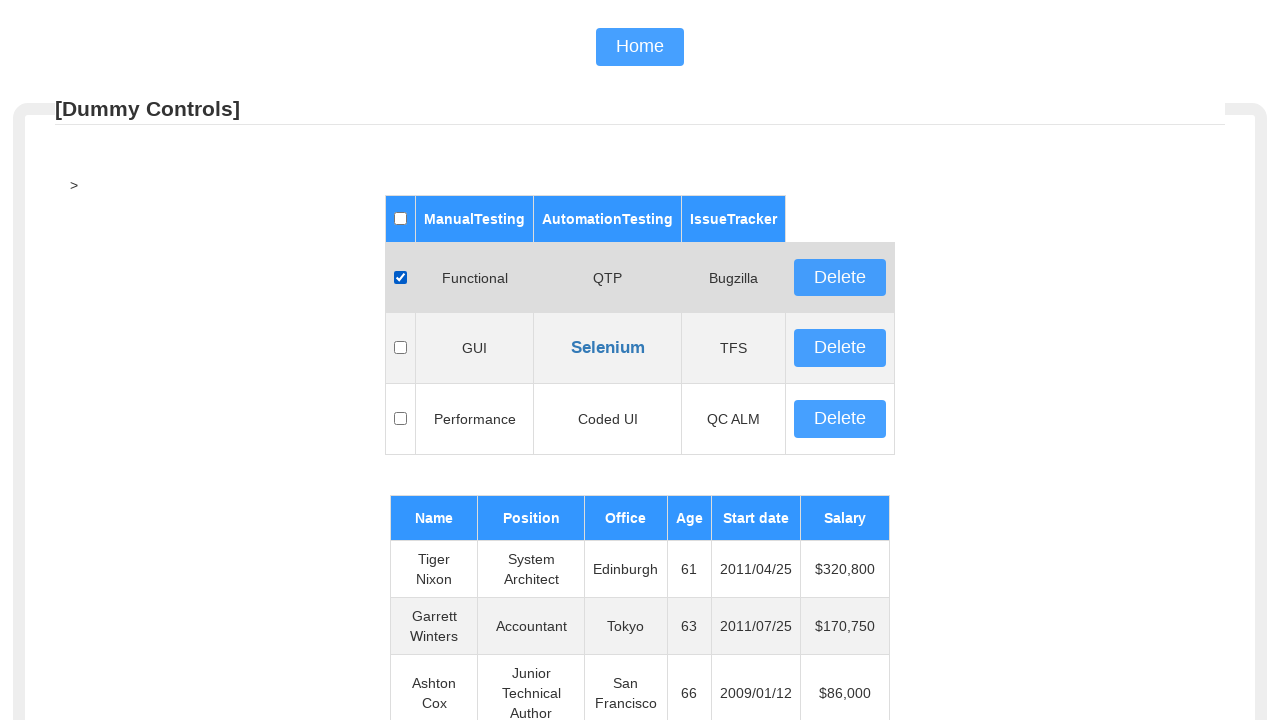

Waited 2 seconds for visual confirmation
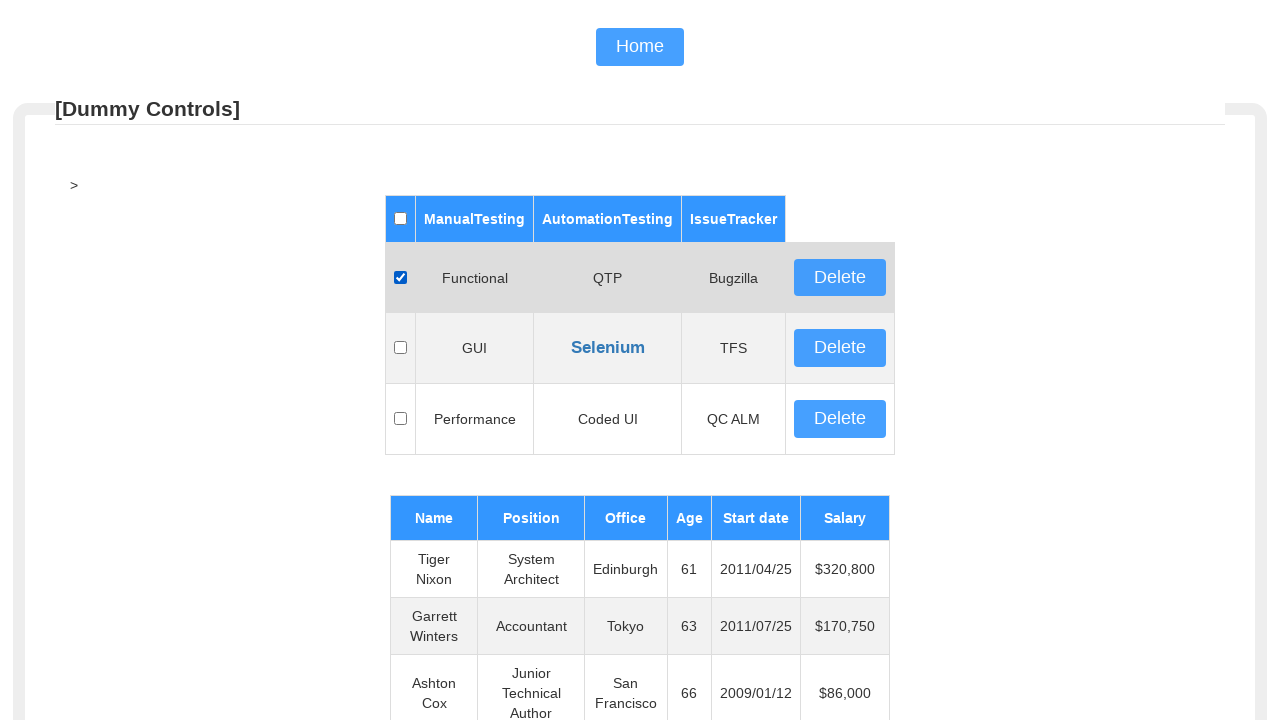

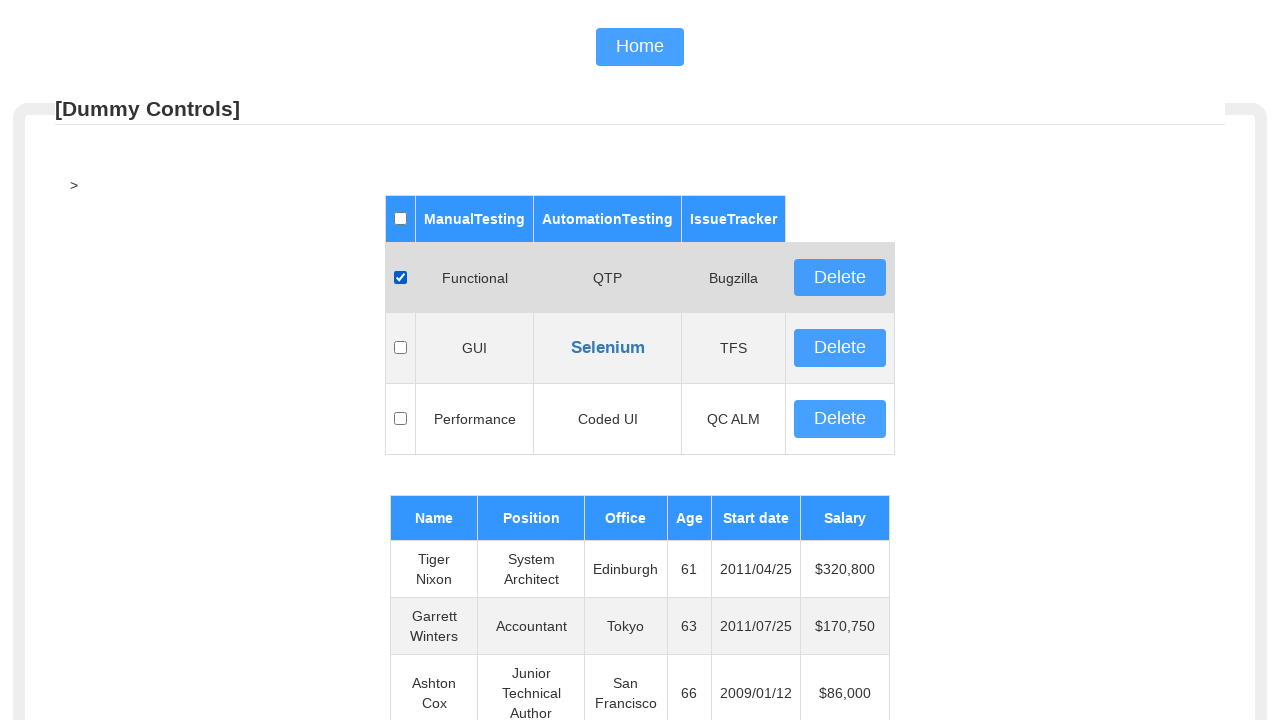